Tests a text box form on demoqa.com by filling in name and email fields, then submitting the form.

Starting URL: https://demoqa.com/text-box

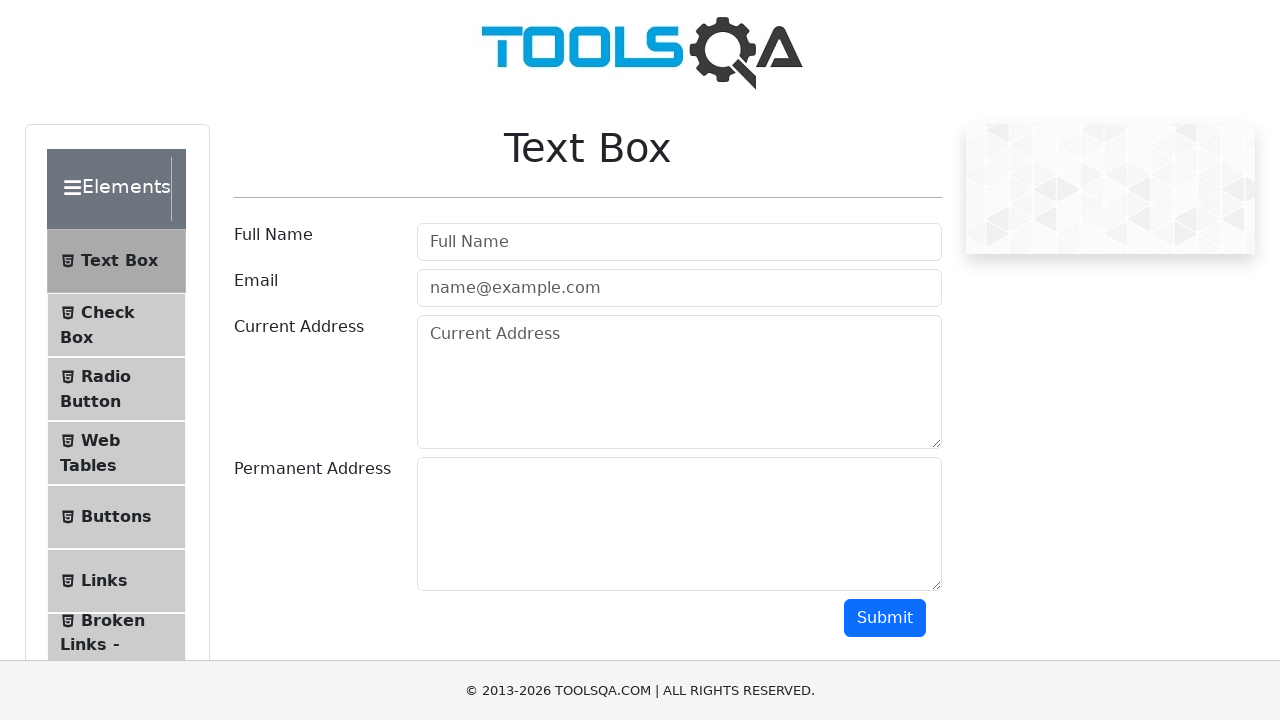

Filled name field with 'Fede' on input#userName
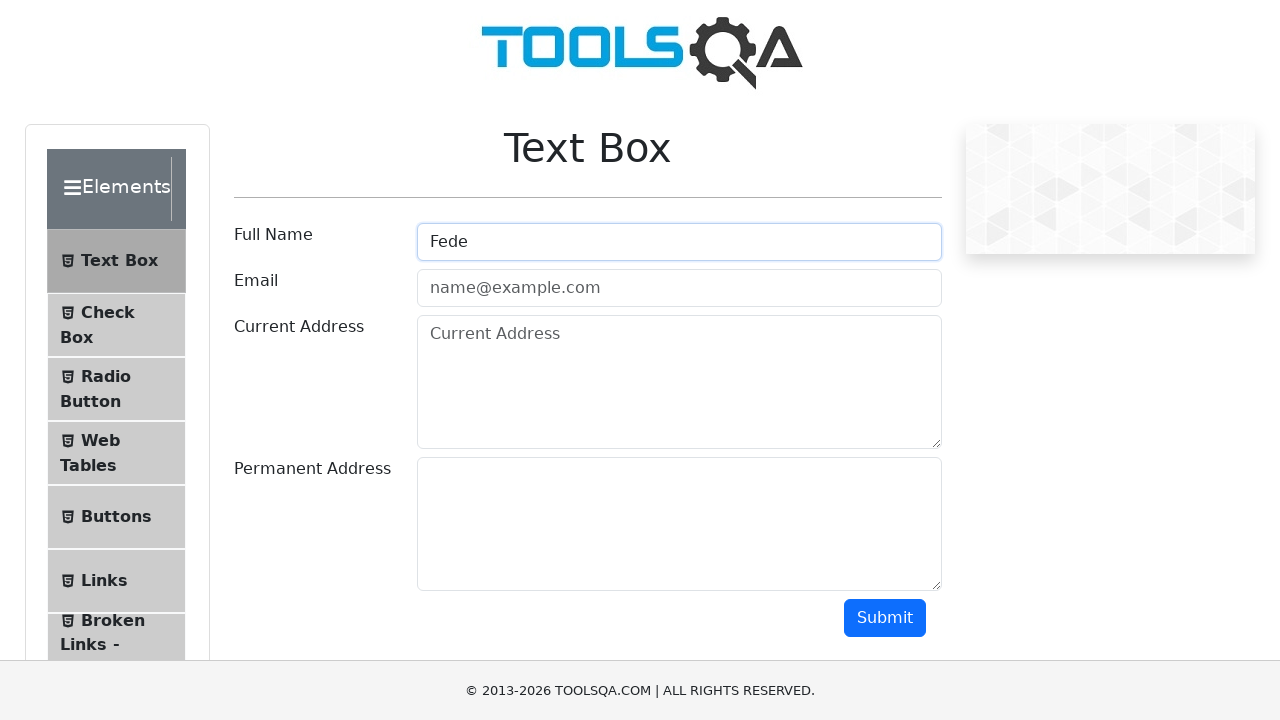

Filled email field with 'fede@mail.com' on input#userEmail
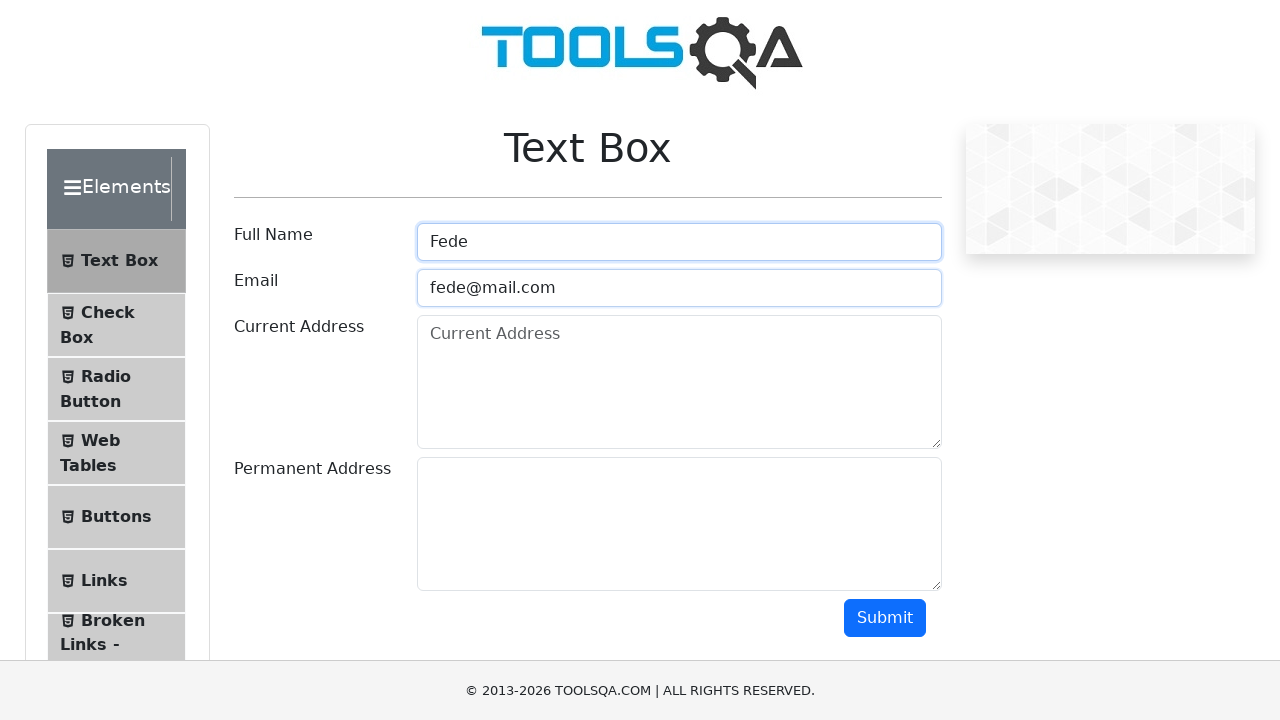

Scrolled down to make submit button visible
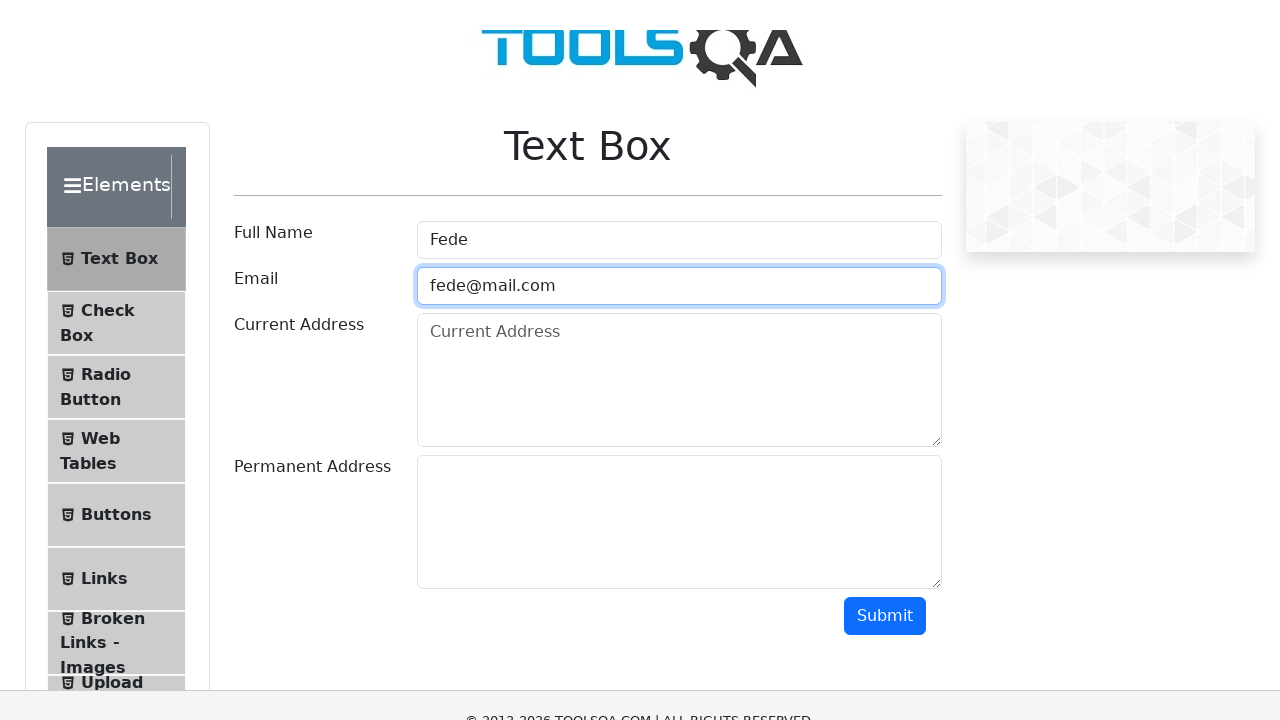

Clicked the submit button at (885, 118) on button#submit
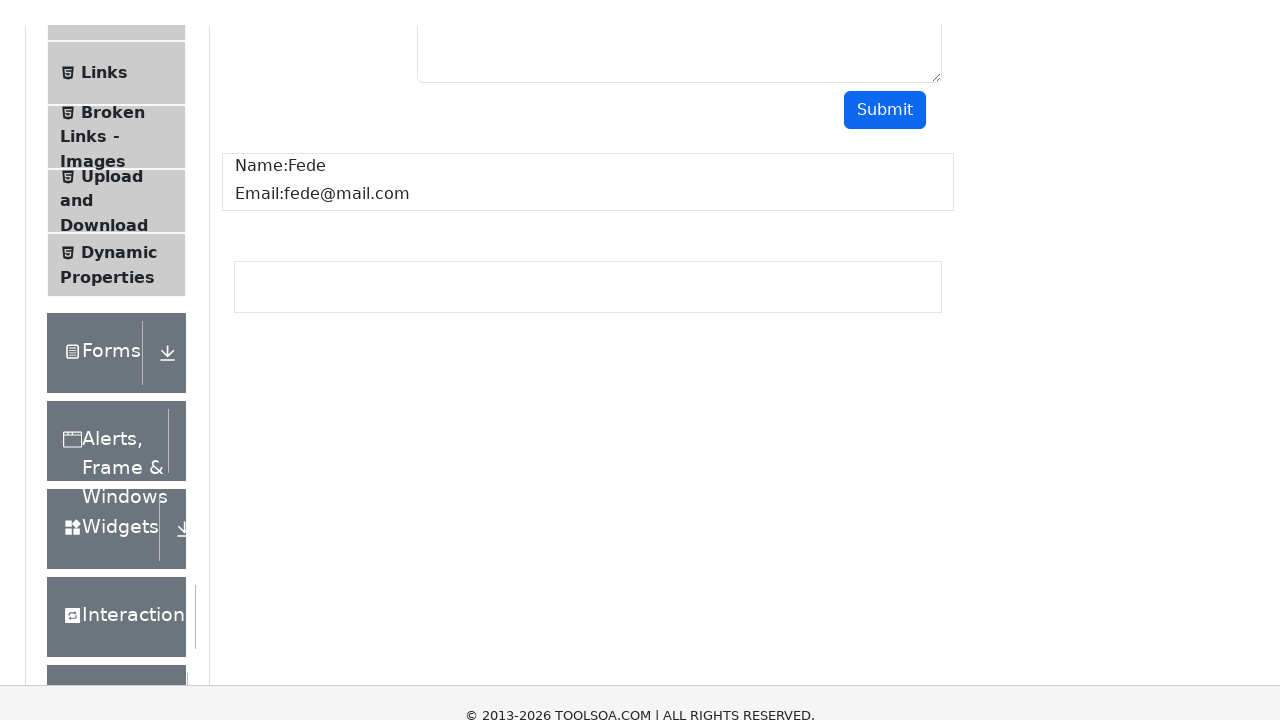

Form submission completed and output section appeared
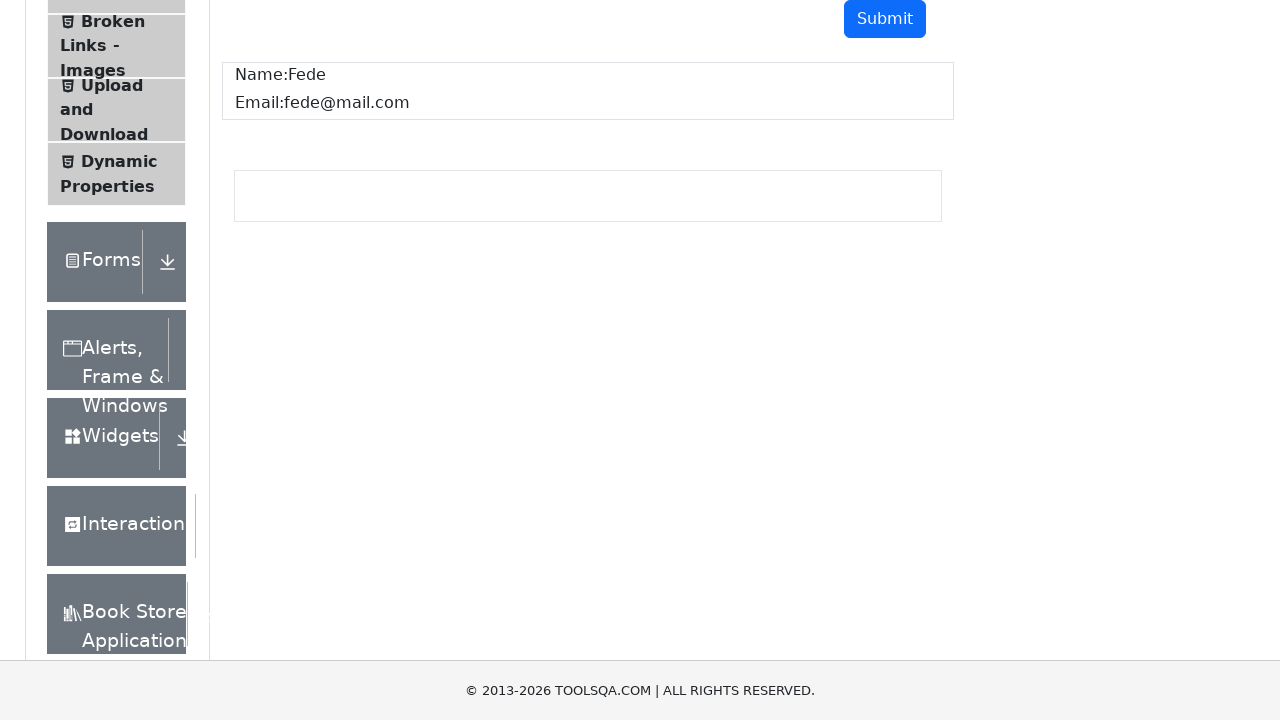

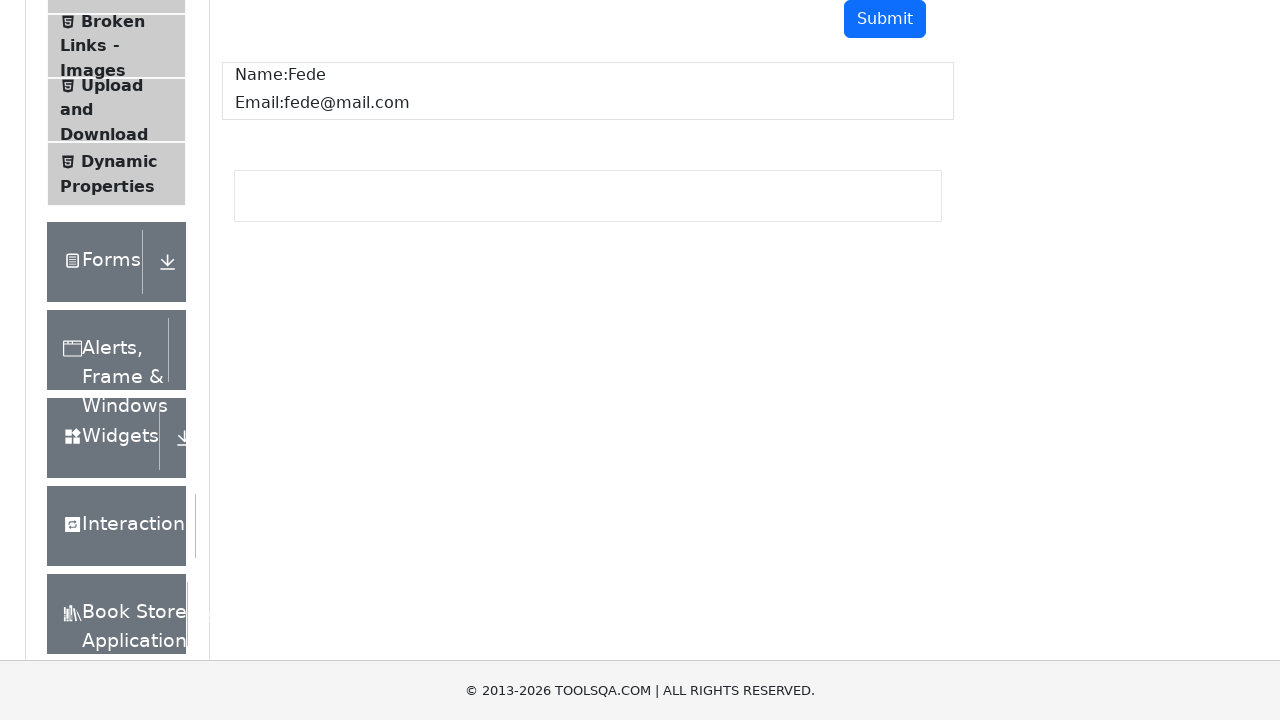